Tests JavaScript alert dialog handling by clicking a button that triggers an alert and automatically accepting it

Starting URL: https://www.lambdatest.com/selenium-playground/javascript-alert-box-demo

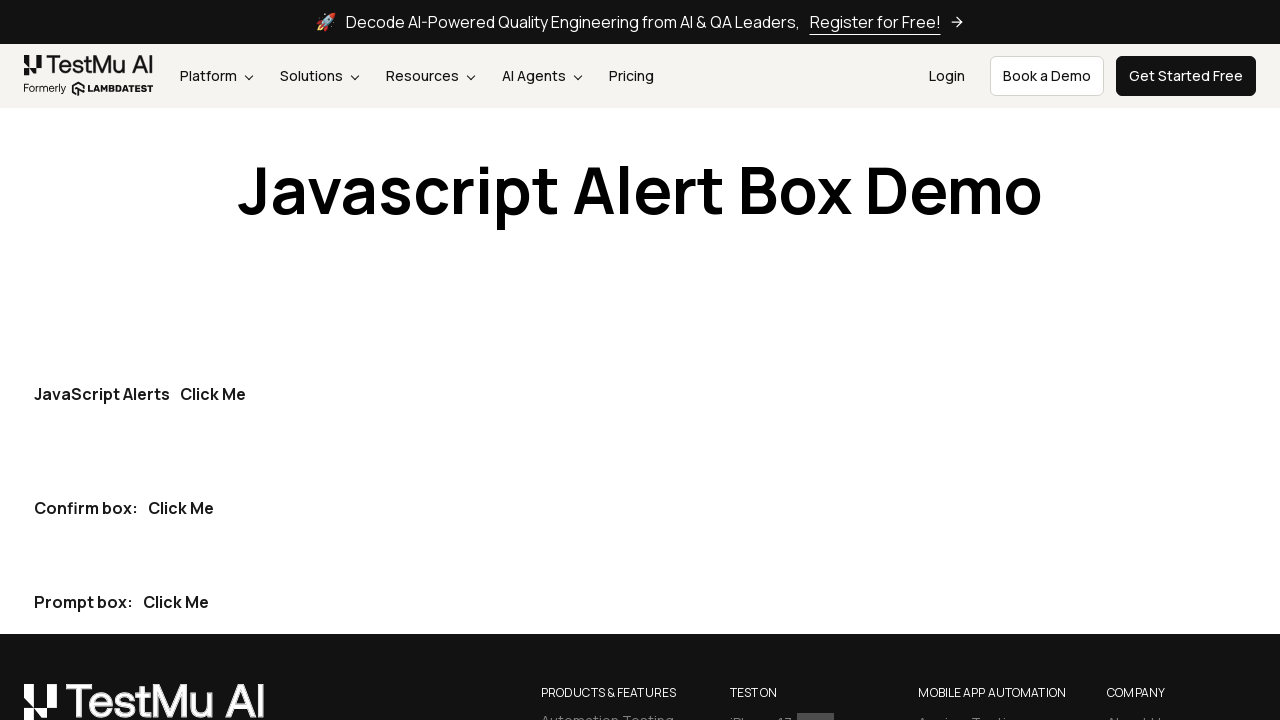

Set up dialog handler to automatically accept alerts
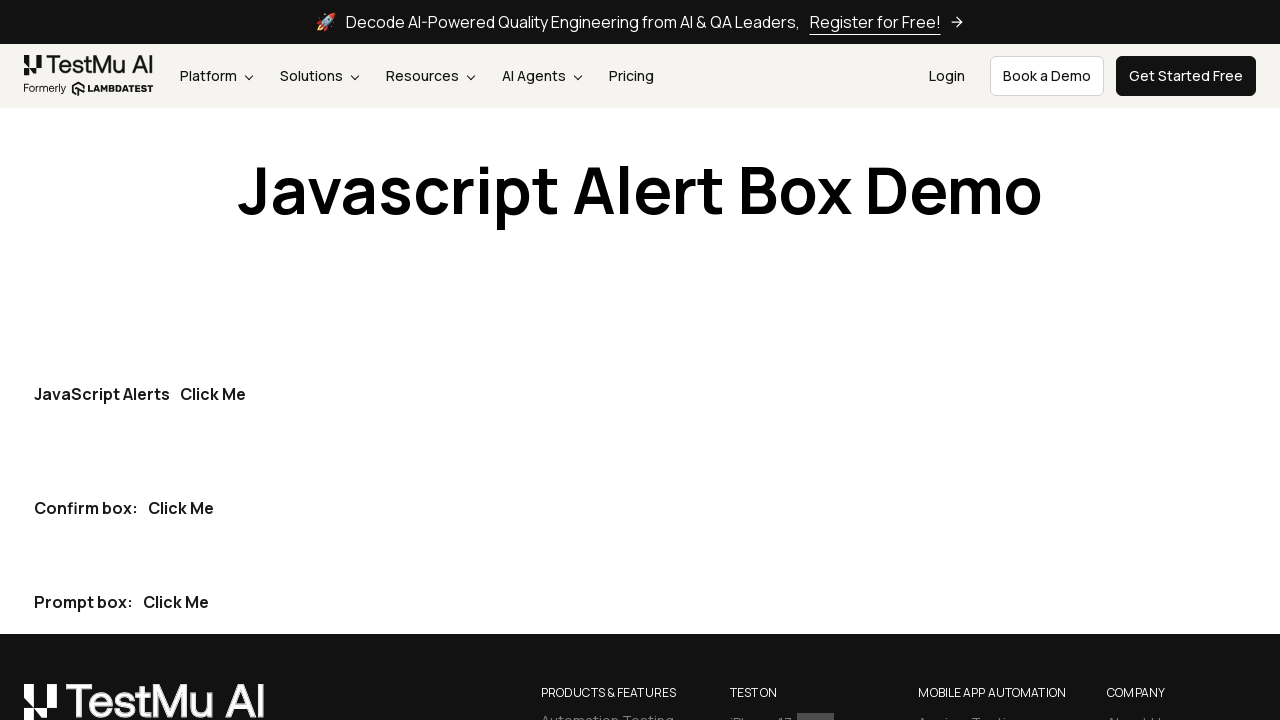

Clicked the third button to trigger JavaScript alert dialog at (176, 602) on button[type='button'] >> nth=2
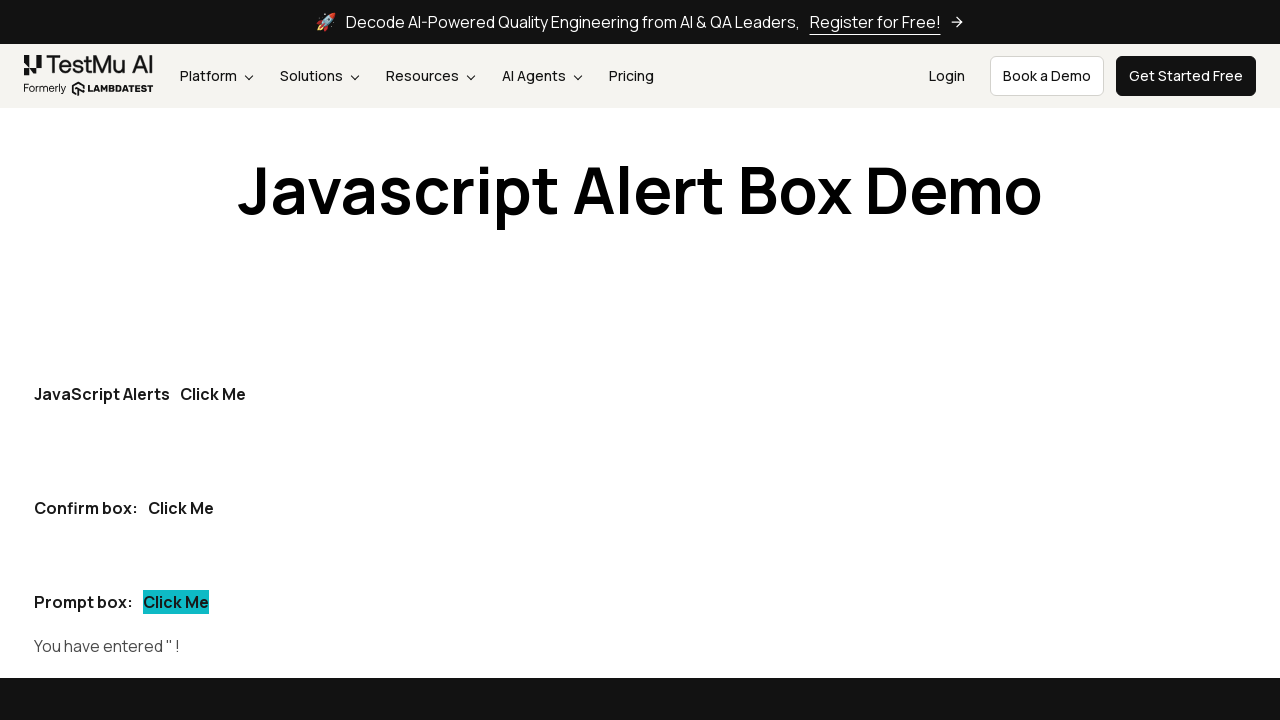

Waited for dialog to be handled and processed
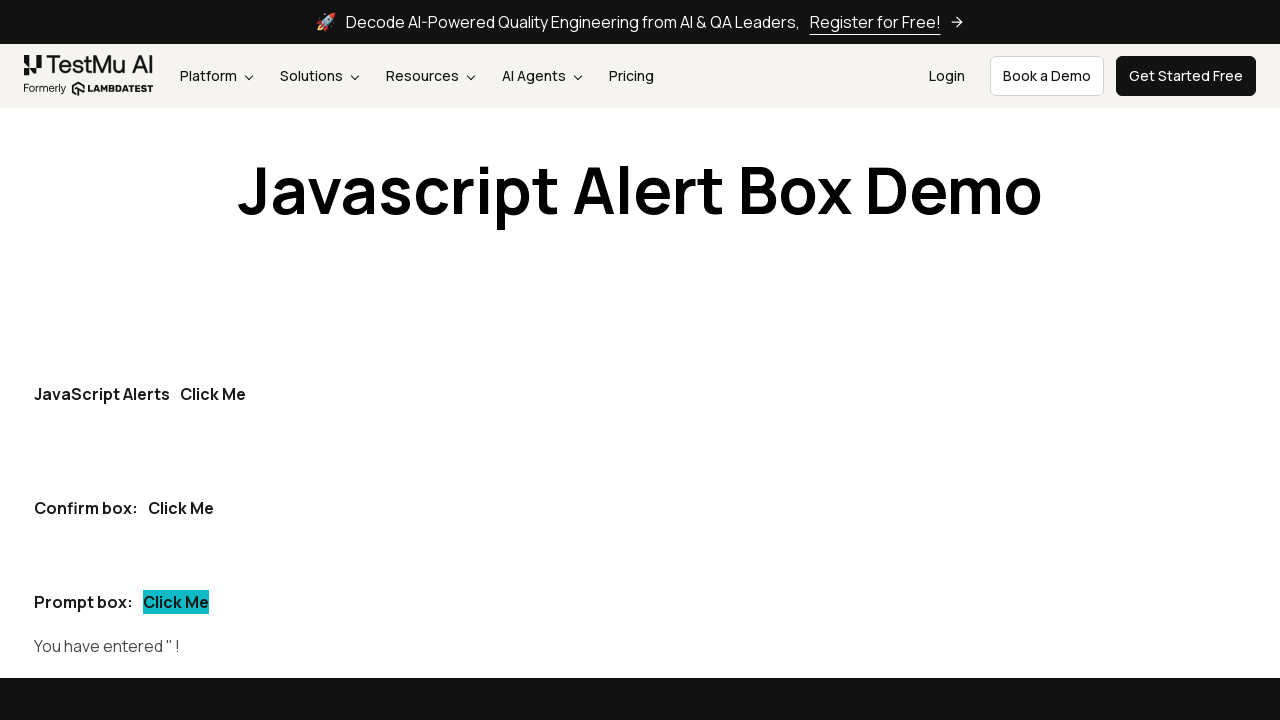

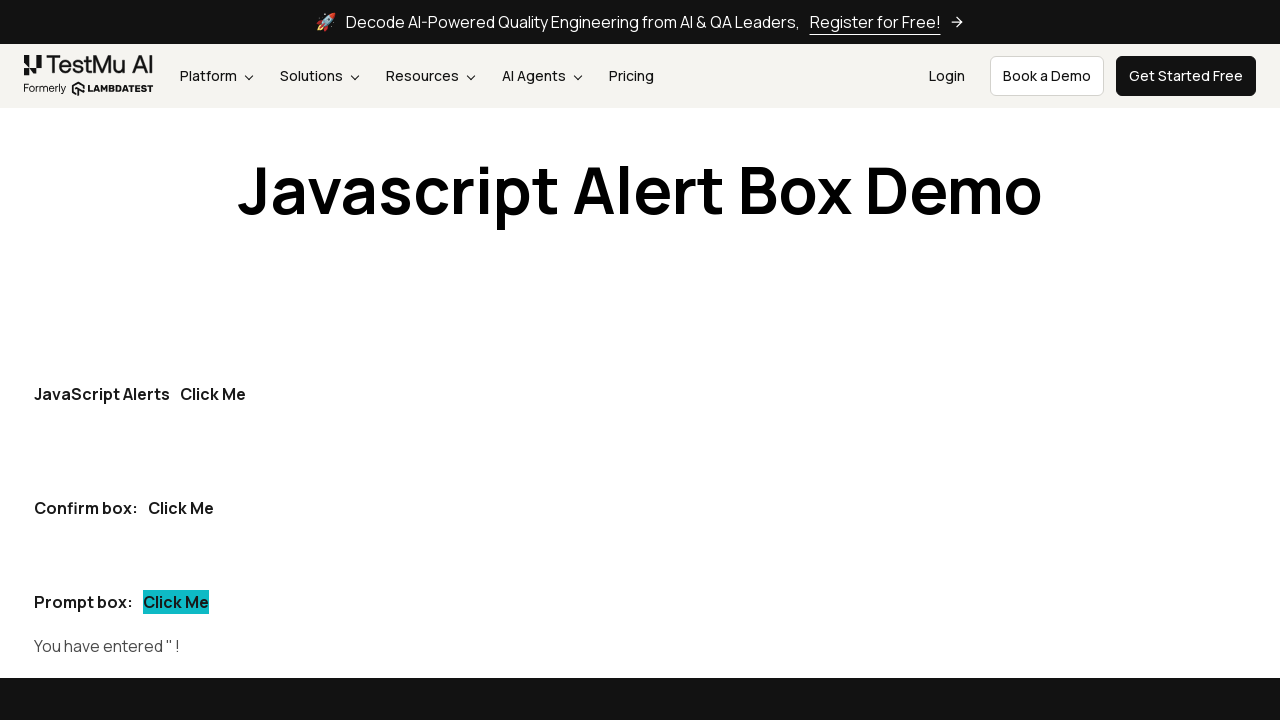